Tests a progress bar functionality on leafground.com by resetting a slider position via JavaScript, clicking a start button, and waiting for the progress bar to reach 100%

Starting URL: https://leafground.com/drag.xhtml

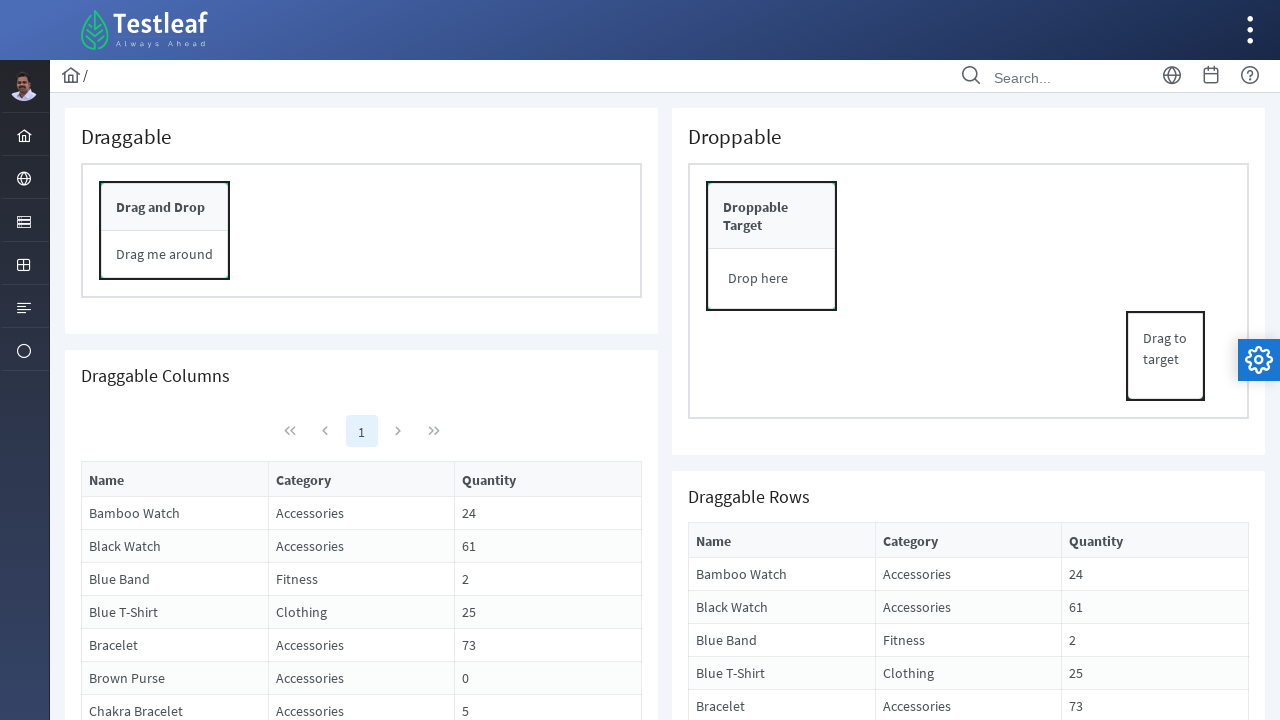

Reset slider position to 0% using JavaScript
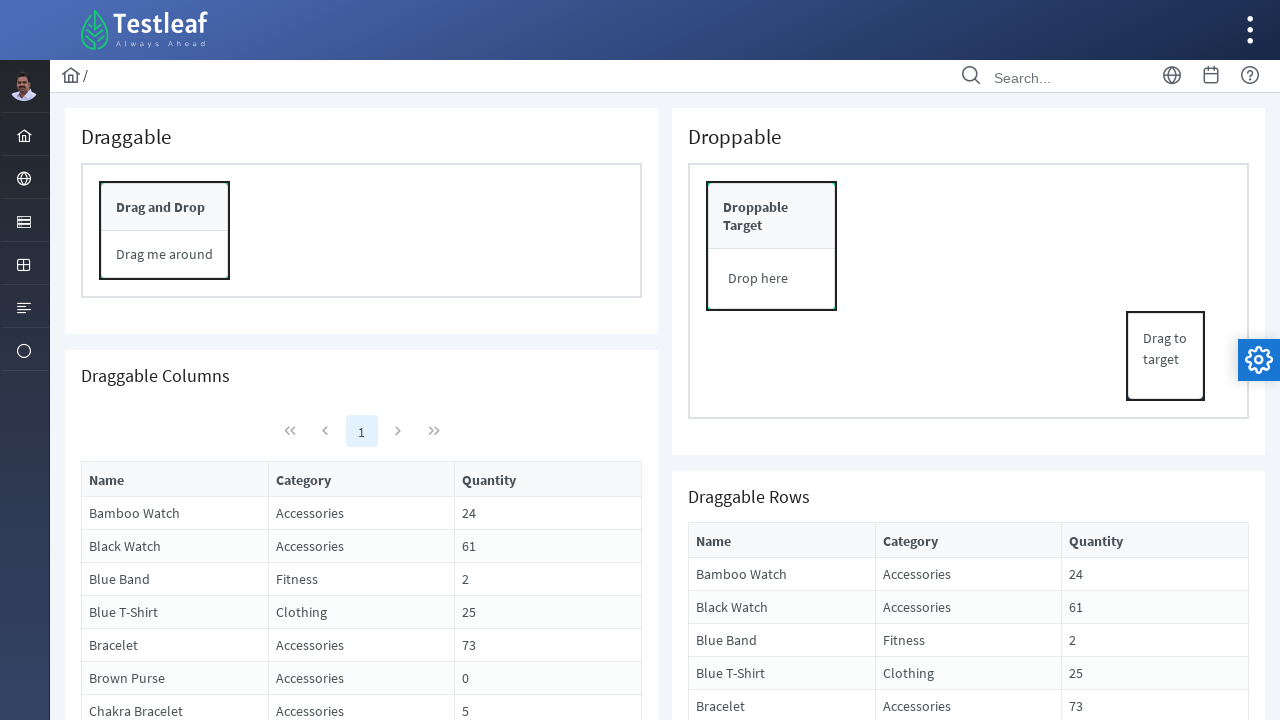

Clicked start button to begin progress bar at (730, 452) on #form\:j_idt119
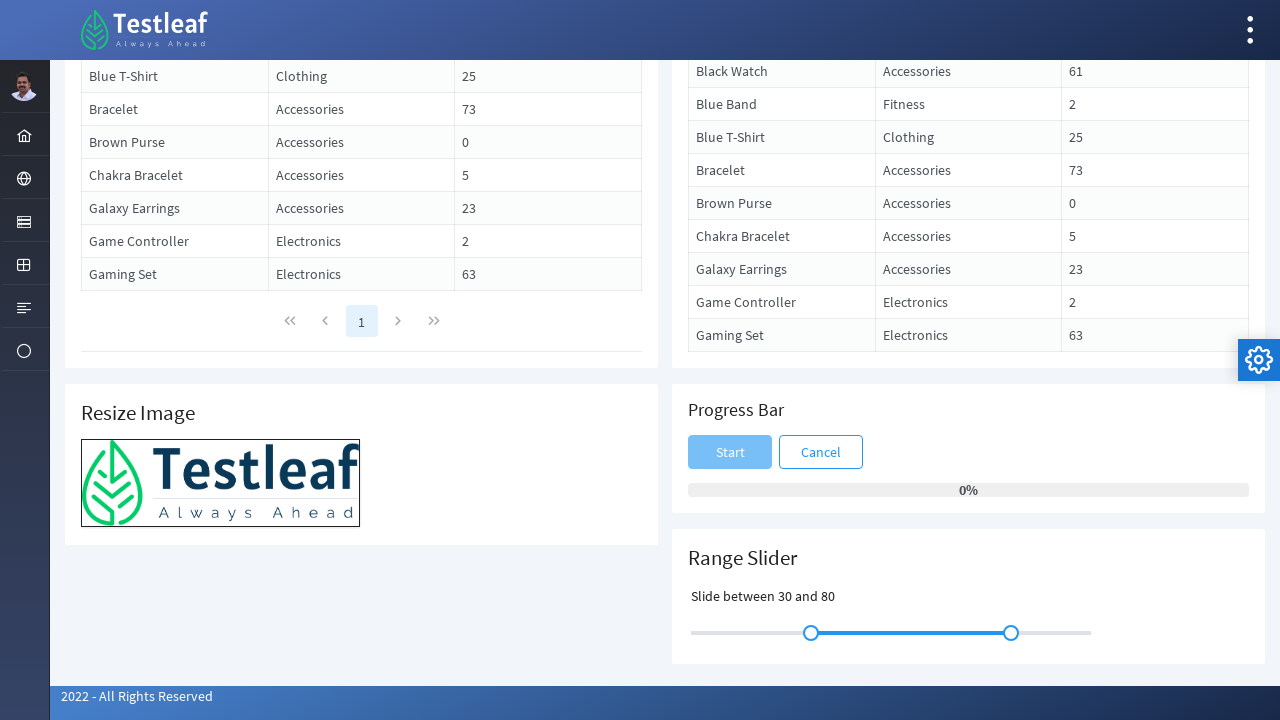

Progress bar reached 100%
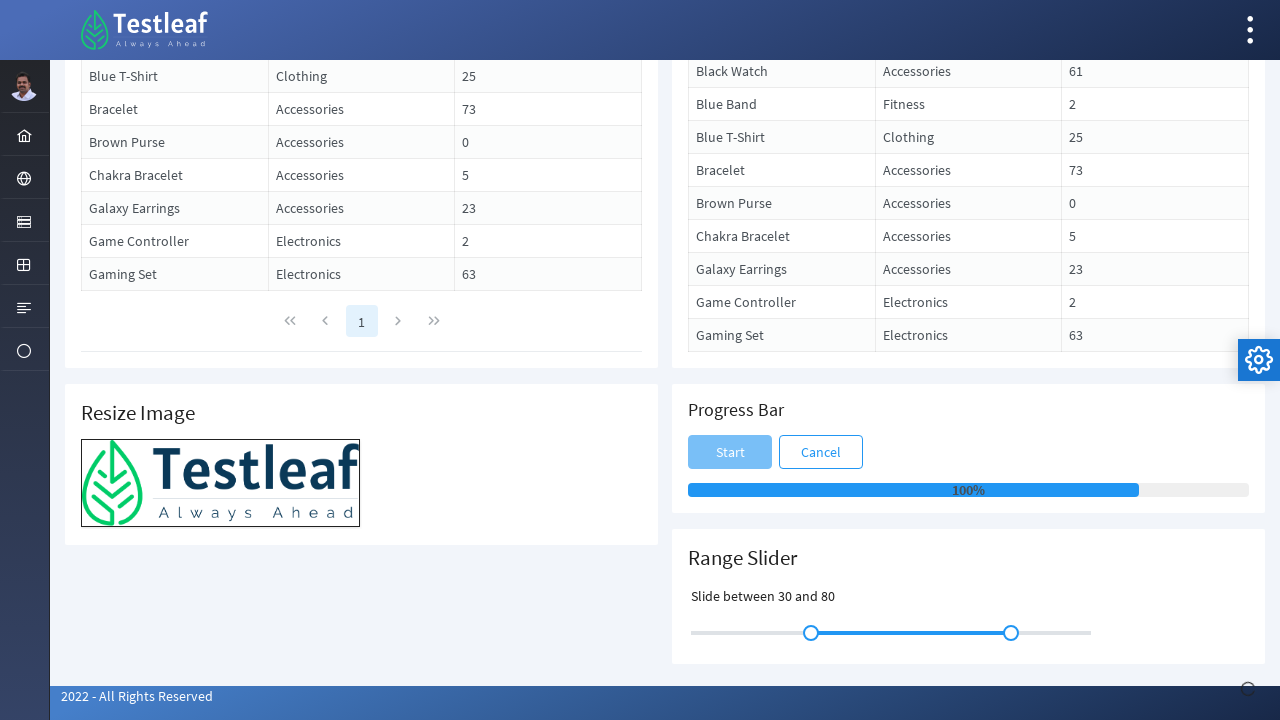

Growl message appeared confirming progress bar completion
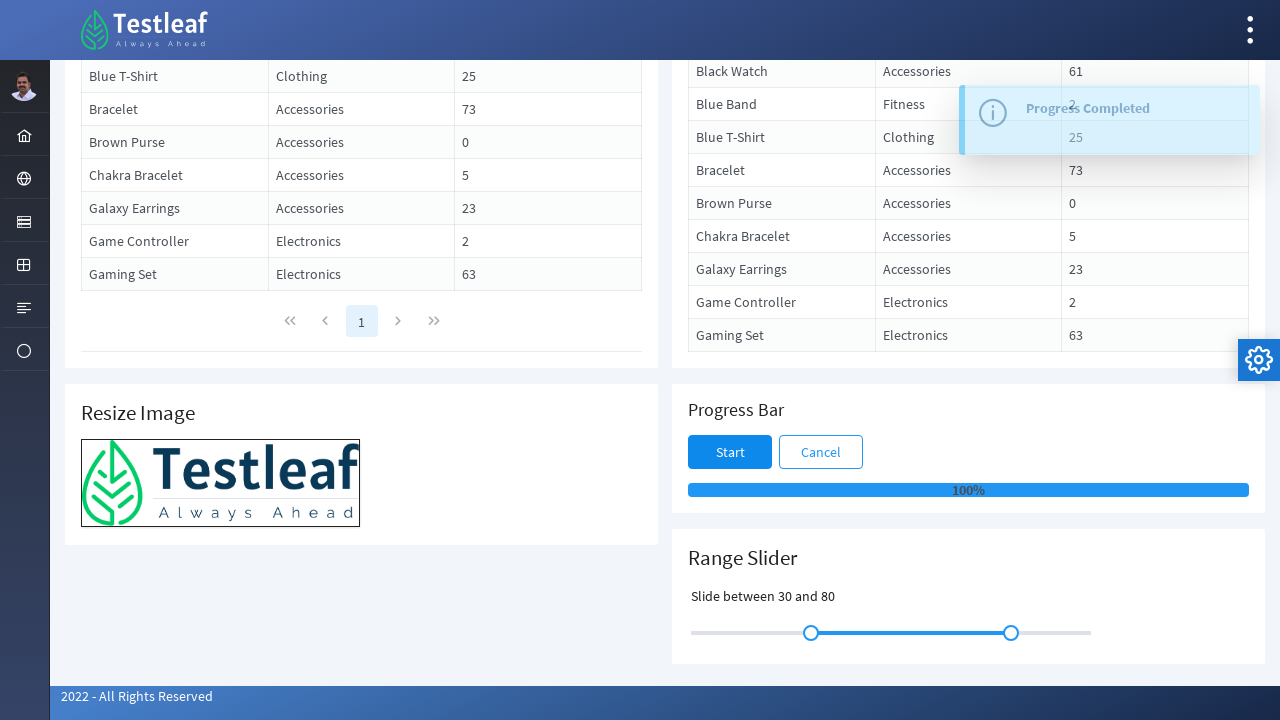

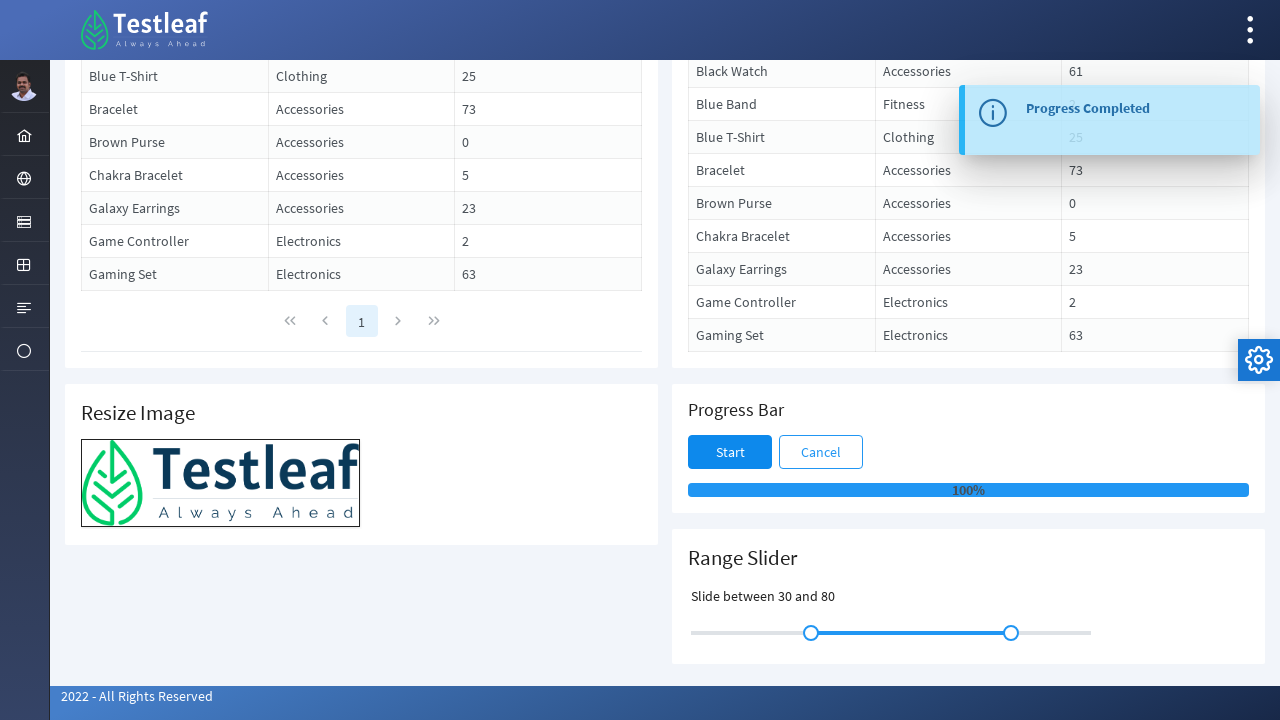